Tests JavaScript alert popup functionality by clicking a button that triggers an alert, accepting the alert, and verifying the result message is displayed.

Starting URL: https://the-internet.herokuapp.com/javascript_alerts

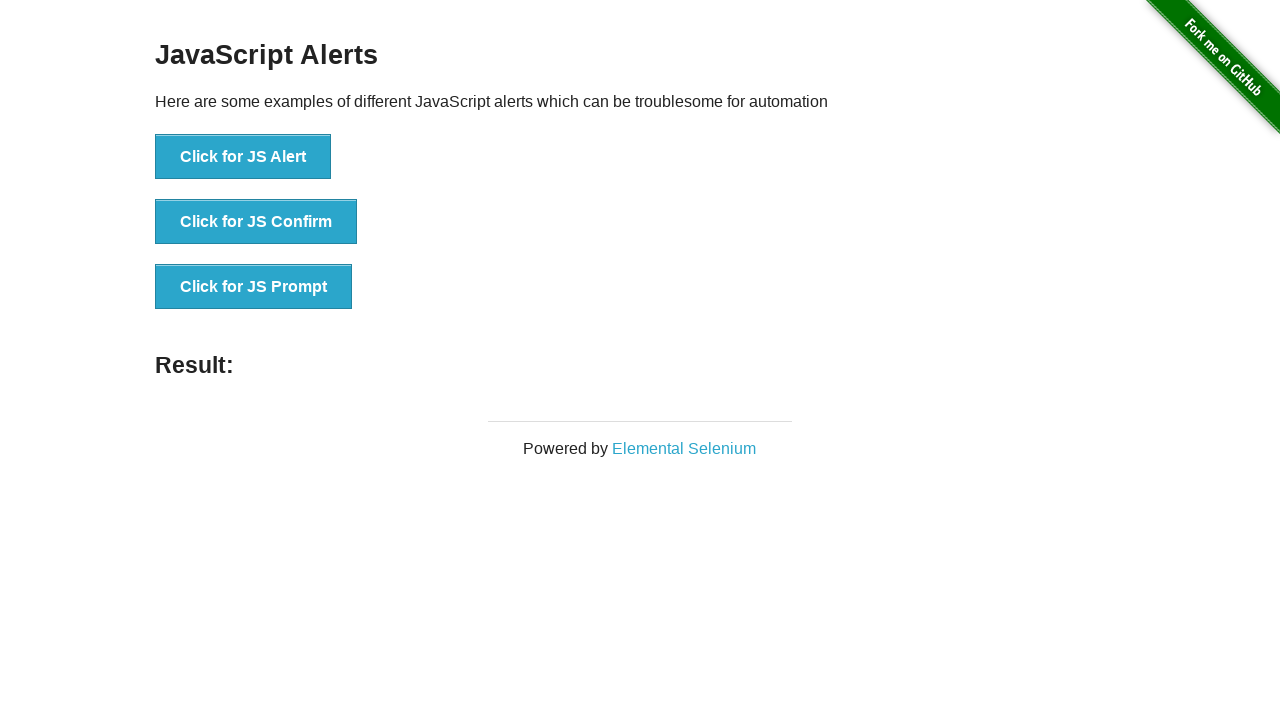

Set up dialog handler to automatically accept alerts
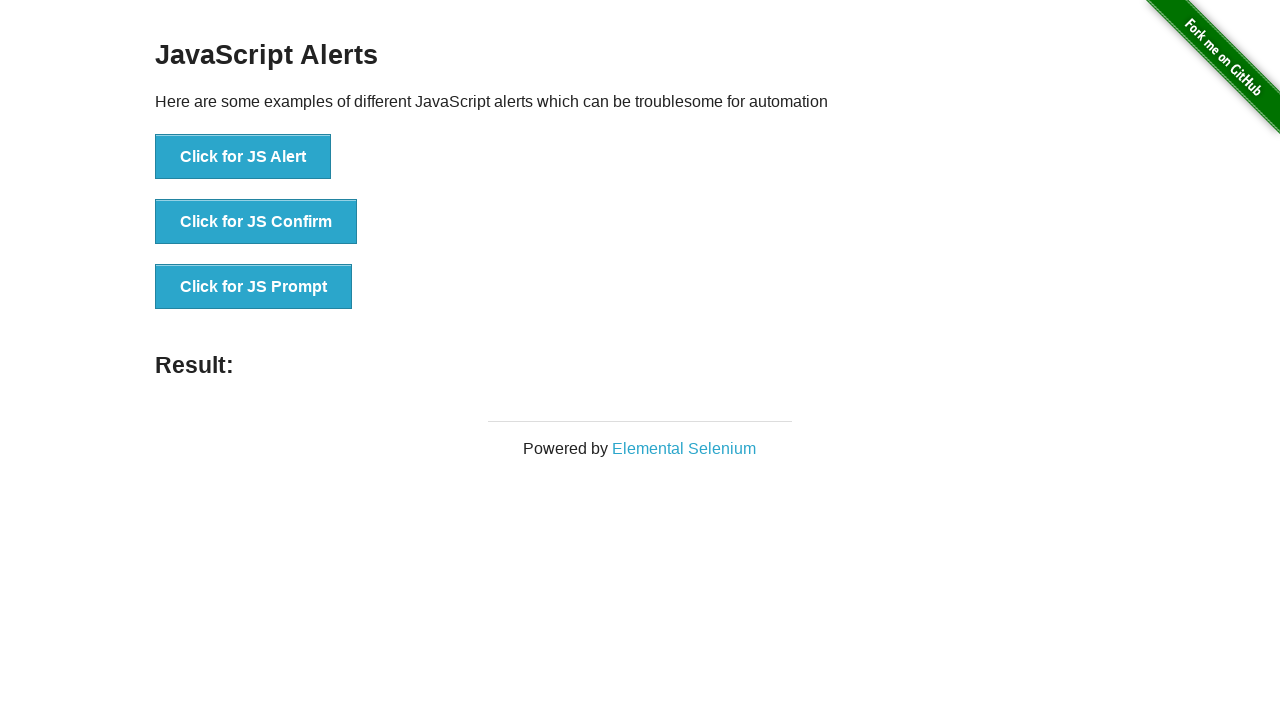

Clicked 'Click for JS Alert' button to trigger JavaScript alert at (243, 157) on xpath=//button[text()='Click for JS Alert']
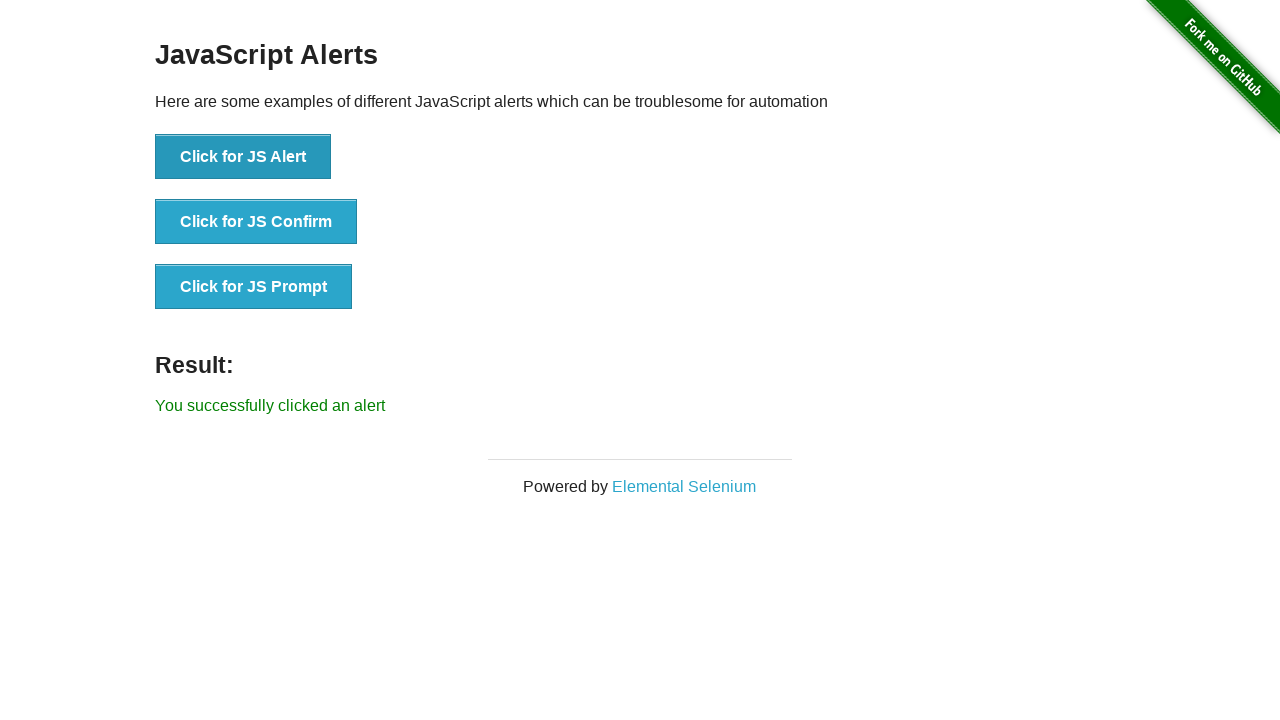

Verified result message is displayed after accepting alert
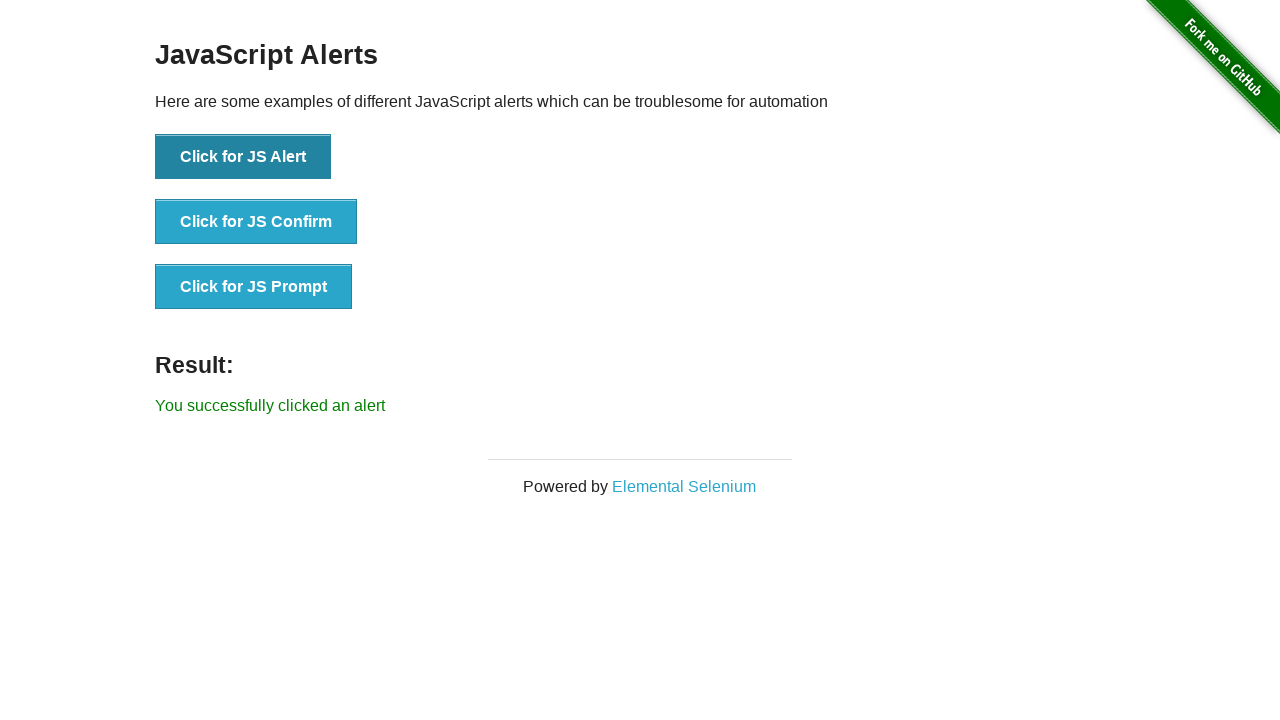

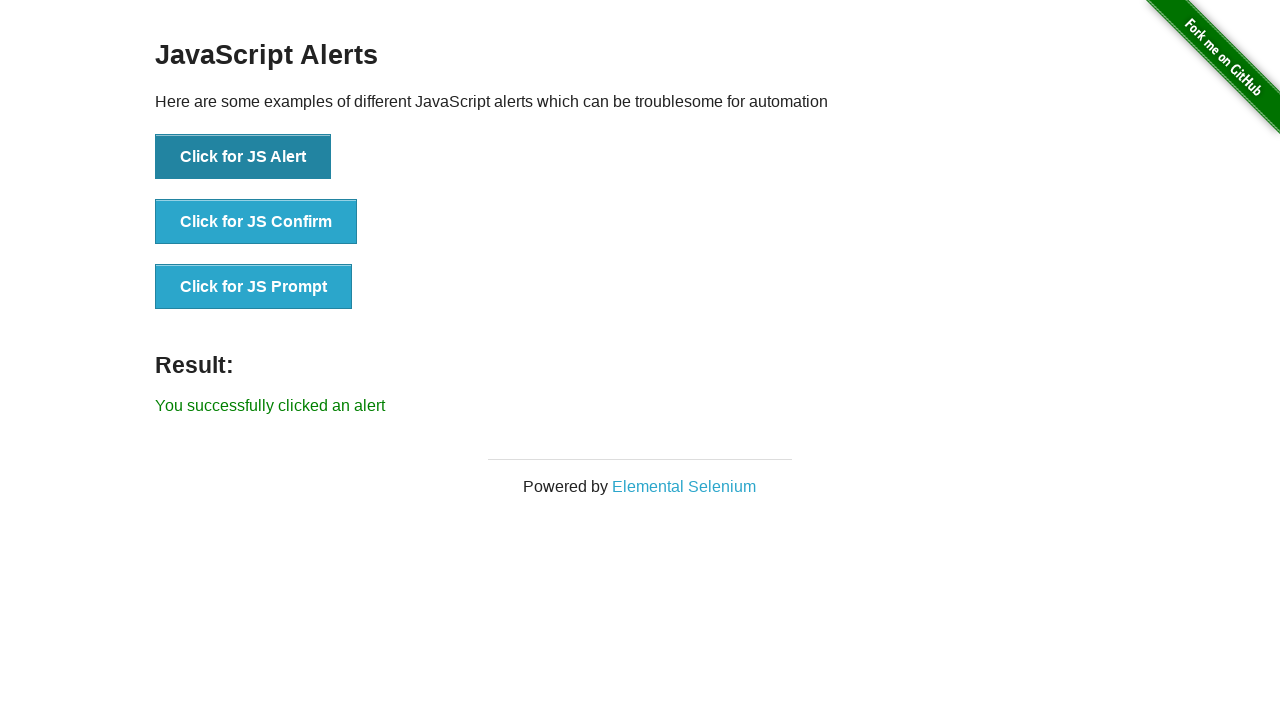